Tests that the "complete all" checkbox state updates correctly when individual items are completed or cleared.

Starting URL: https://demo.playwright.dev/todomvc

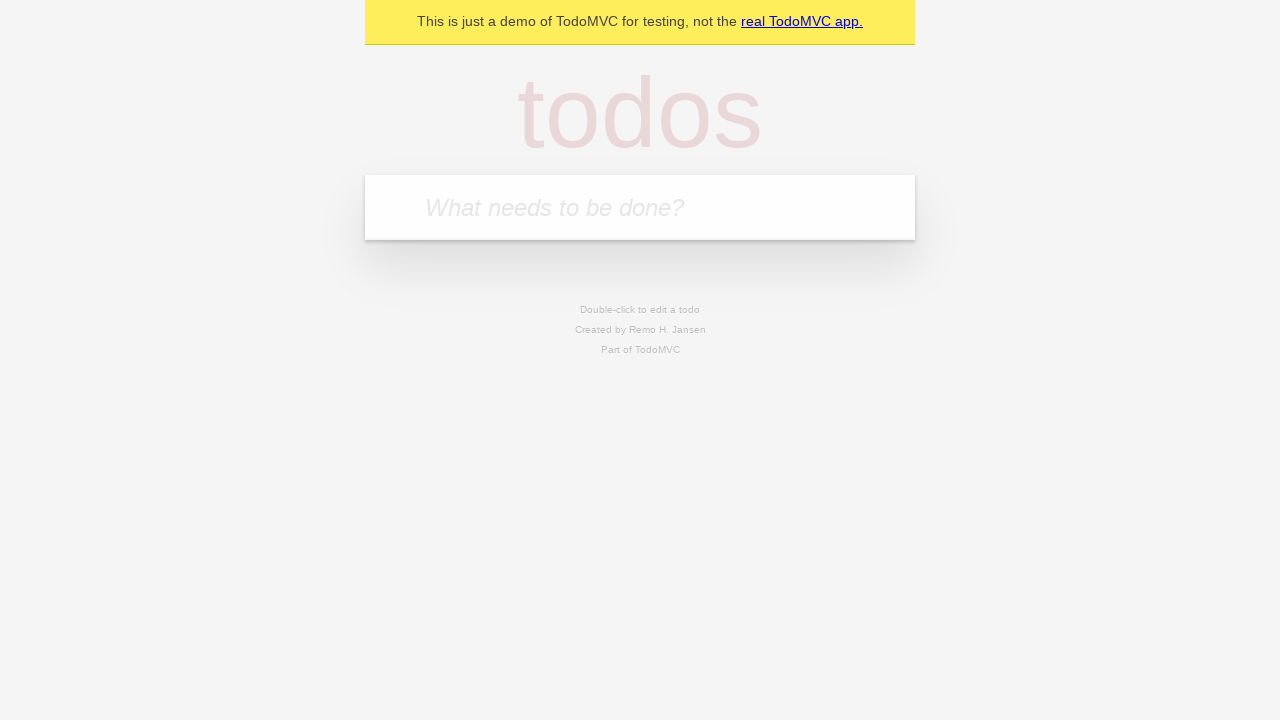

Filled todo input with 'buy some cheese' on internal:attr=[placeholder="What needs to be done?"i]
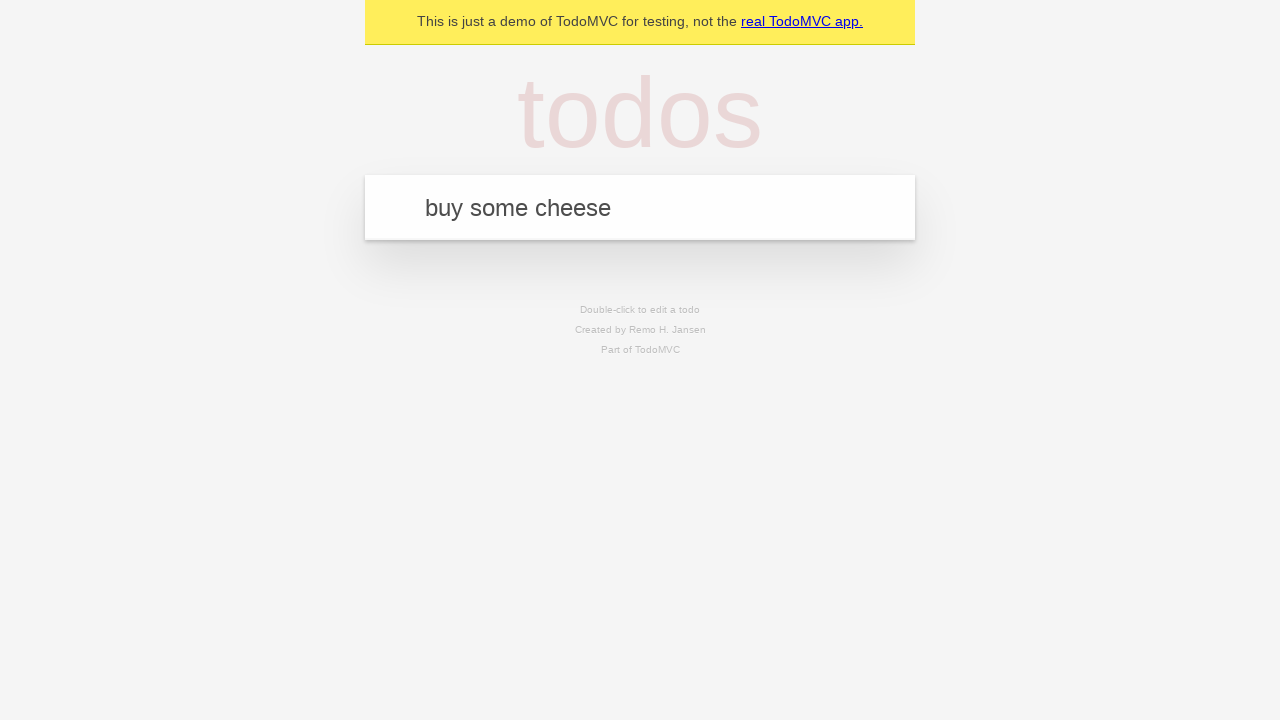

Pressed Enter to add first todo item on internal:attr=[placeholder="What needs to be done?"i]
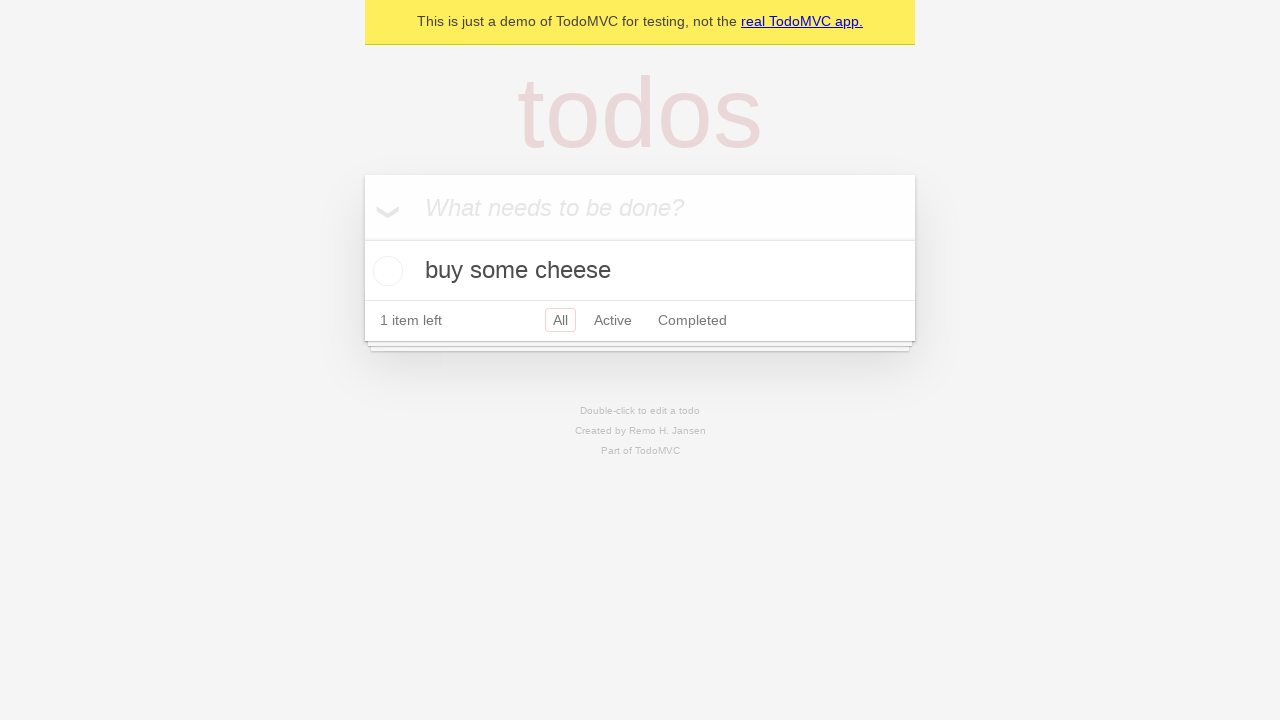

Filled todo input with 'feed the cat' on internal:attr=[placeholder="What needs to be done?"i]
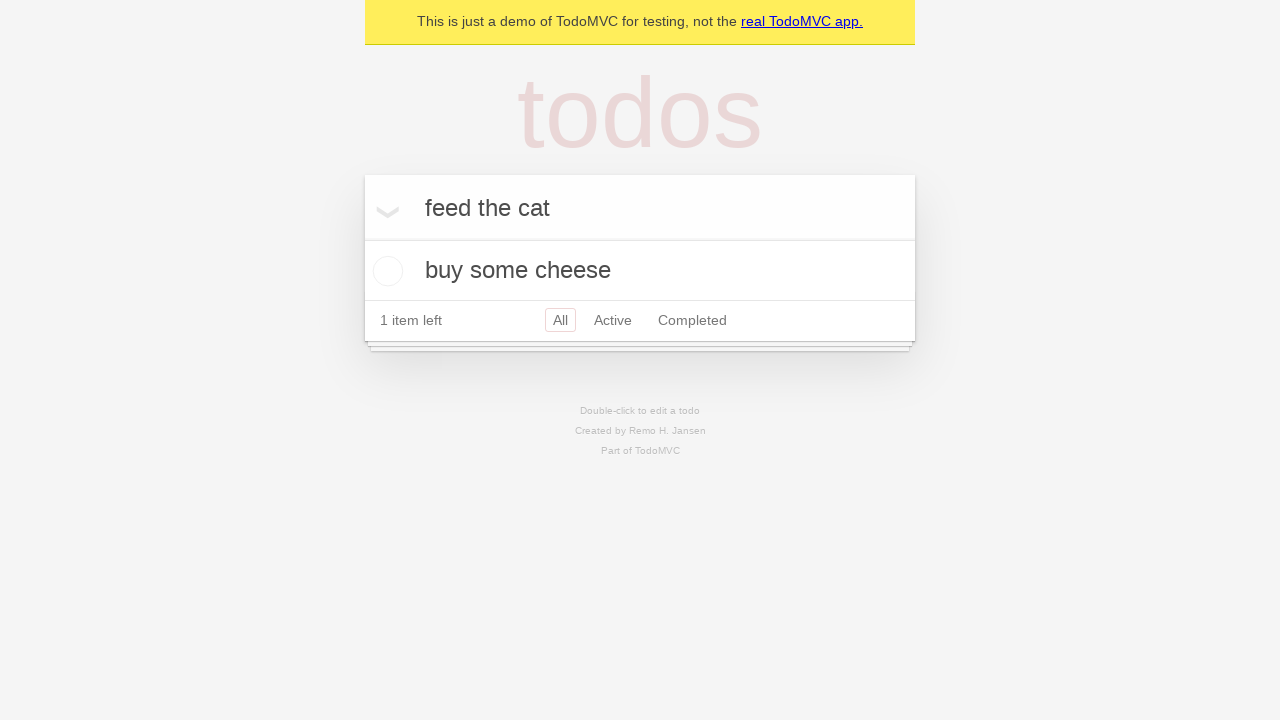

Pressed Enter to add second todo item on internal:attr=[placeholder="What needs to be done?"i]
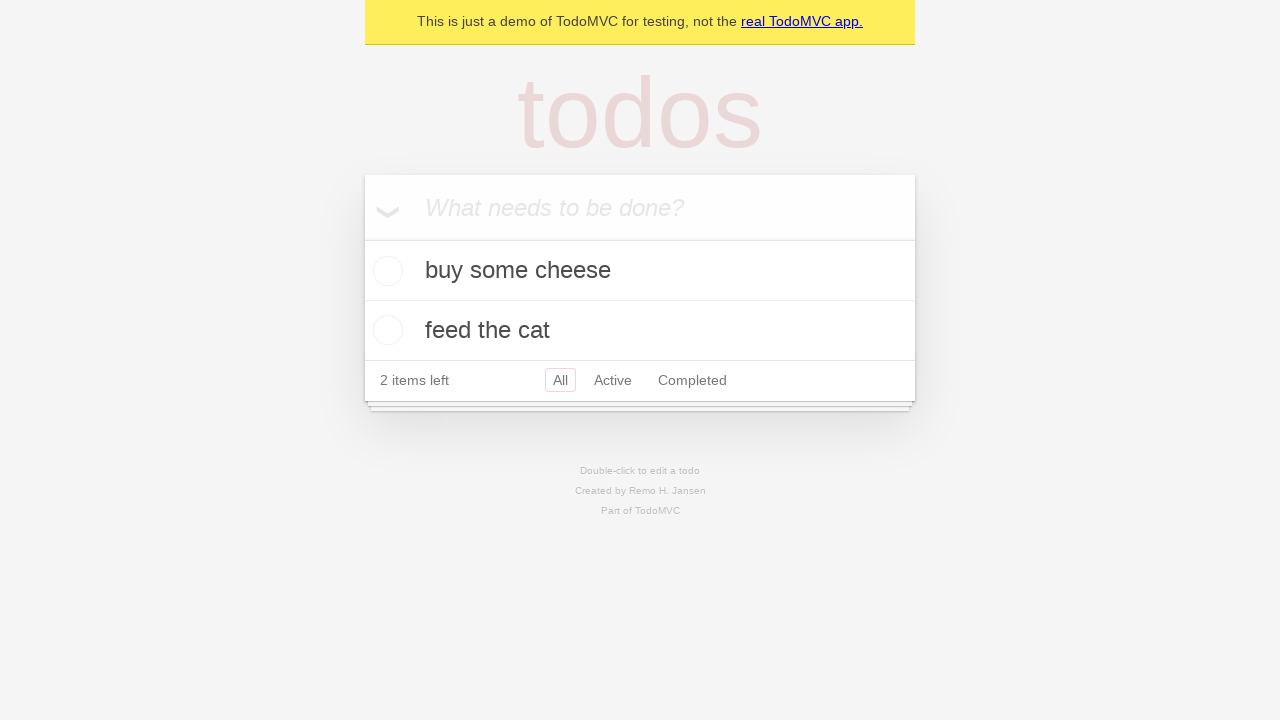

Filled todo input with 'book a doctors appointment' on internal:attr=[placeholder="What needs to be done?"i]
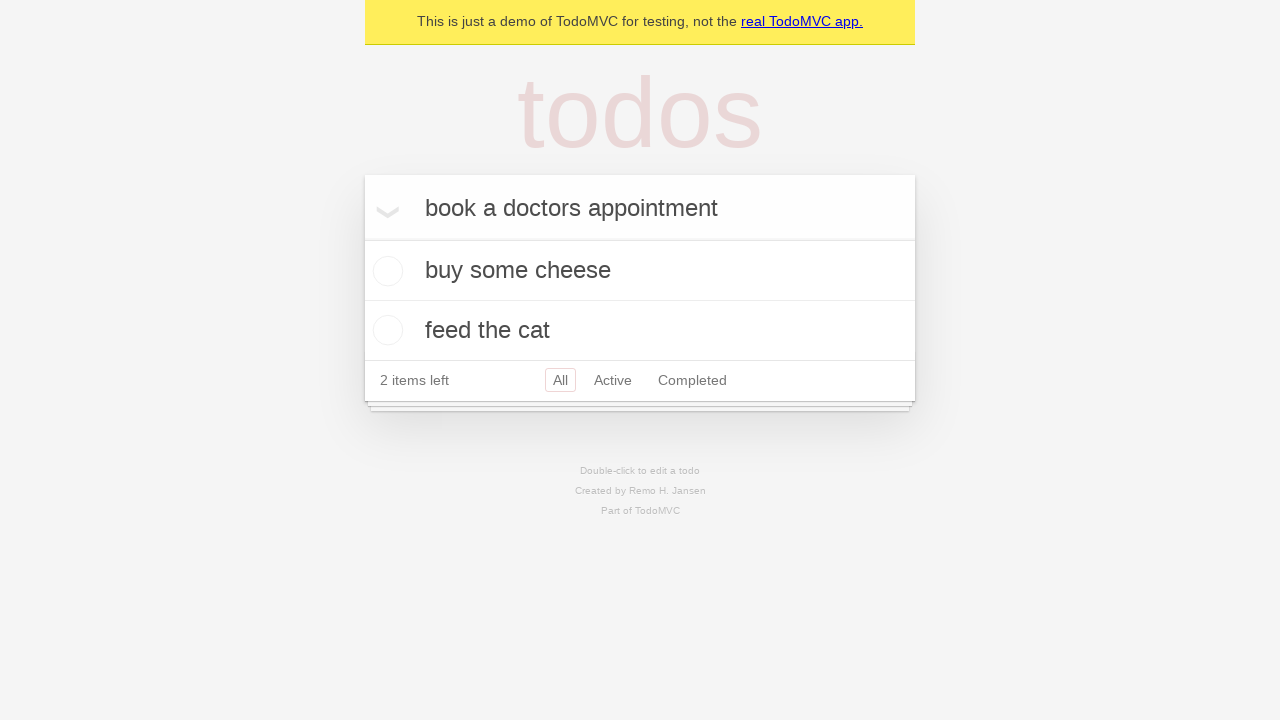

Pressed Enter to add third todo item on internal:attr=[placeholder="What needs to be done?"i]
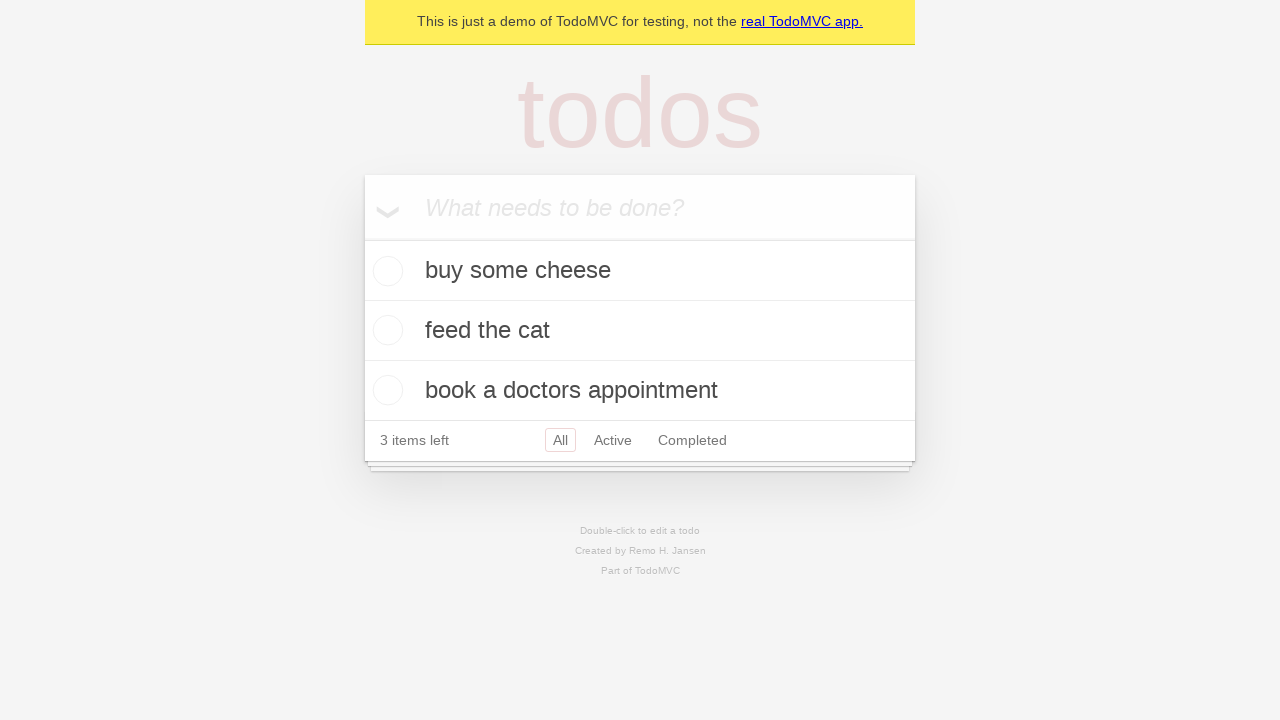

All three todo items loaded and visible
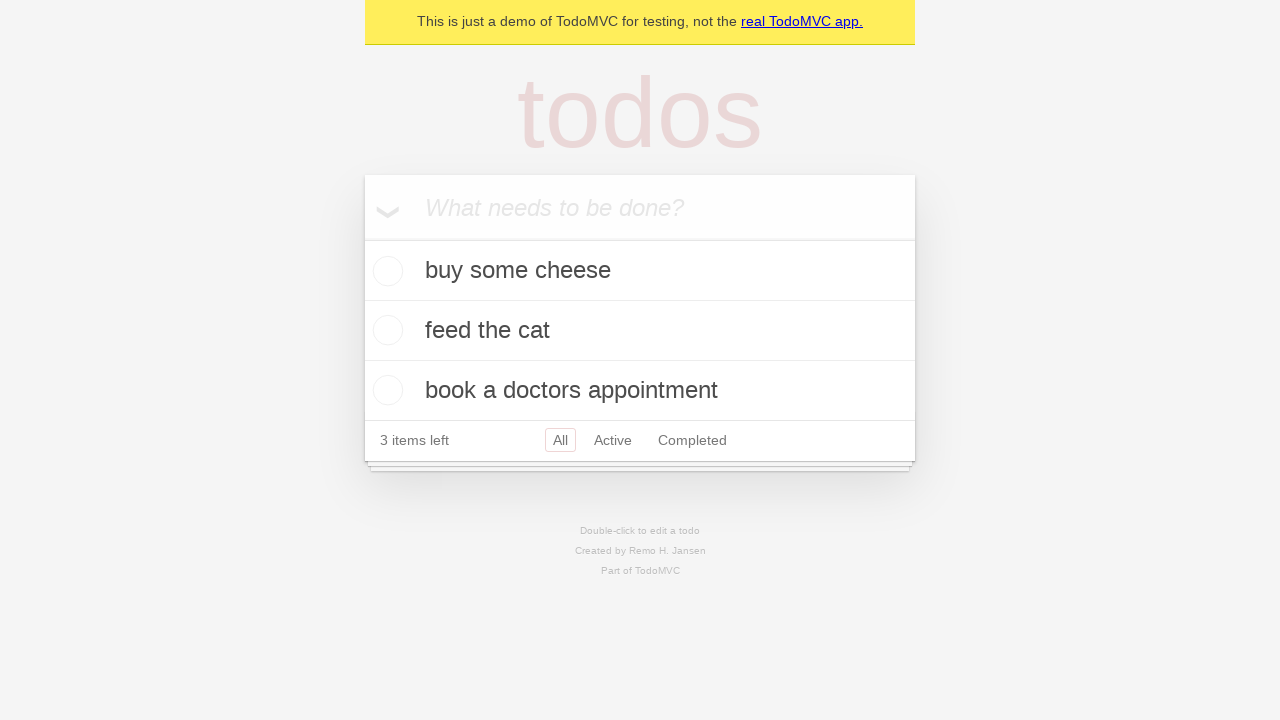

Clicked 'Mark all as complete' checkbox to complete all items at (362, 238) on internal:label="Mark all as complete"i
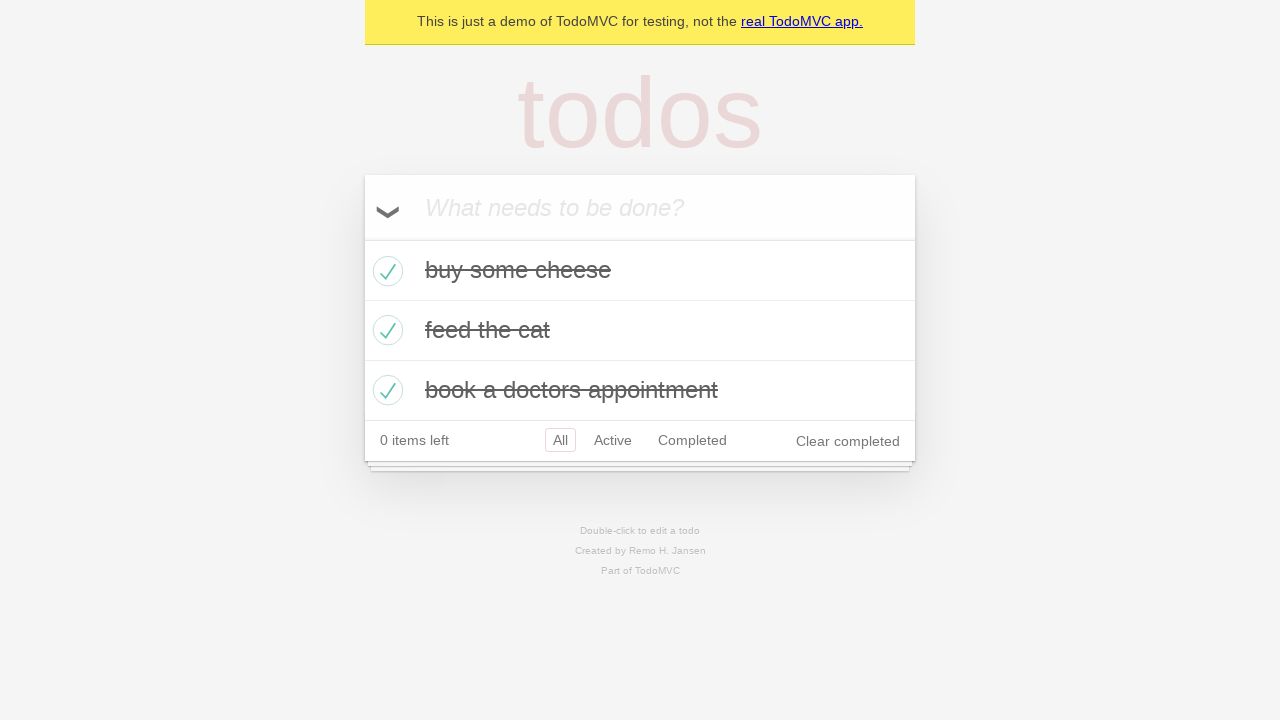

Unchecked first todo item checkbox to mark as incomplete at (385, 271) on internal:testid=[data-testid="todo-item"s] >> nth=0 >> internal:role=checkbox
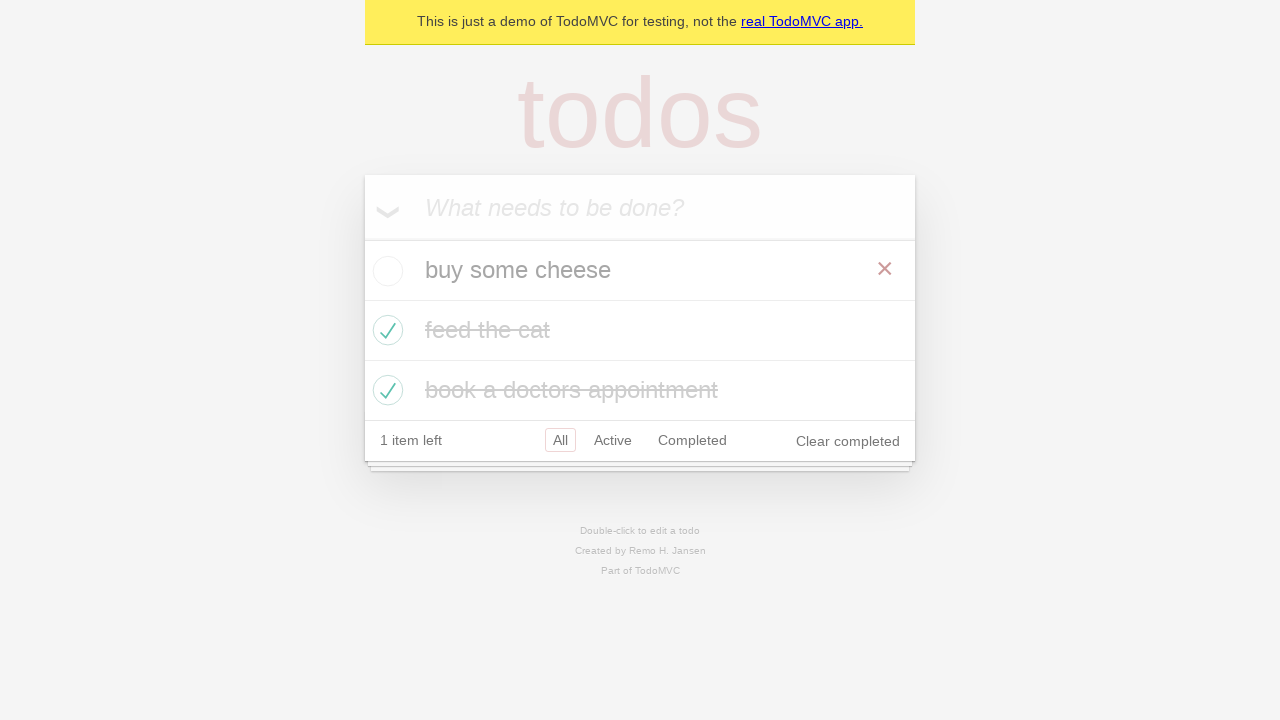

Checked first todo item checkbox to mark as complete again at (385, 271) on internal:testid=[data-testid="todo-item"s] >> nth=0 >> internal:role=checkbox
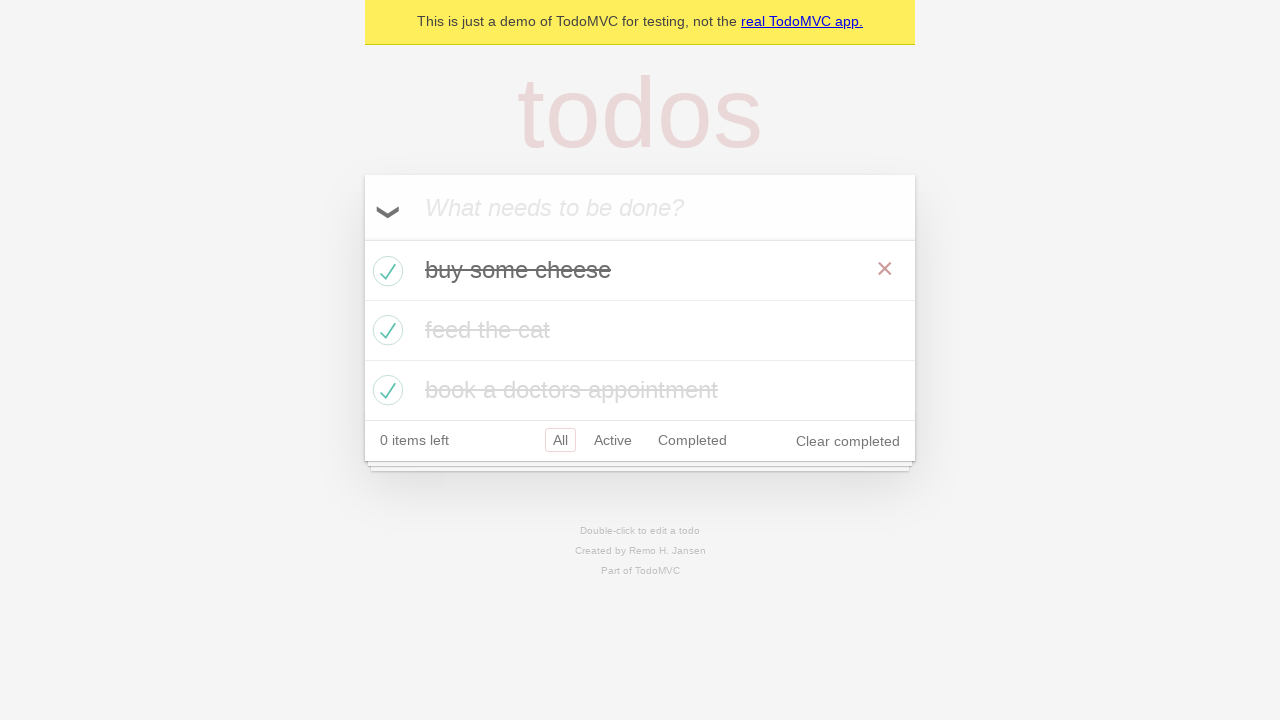

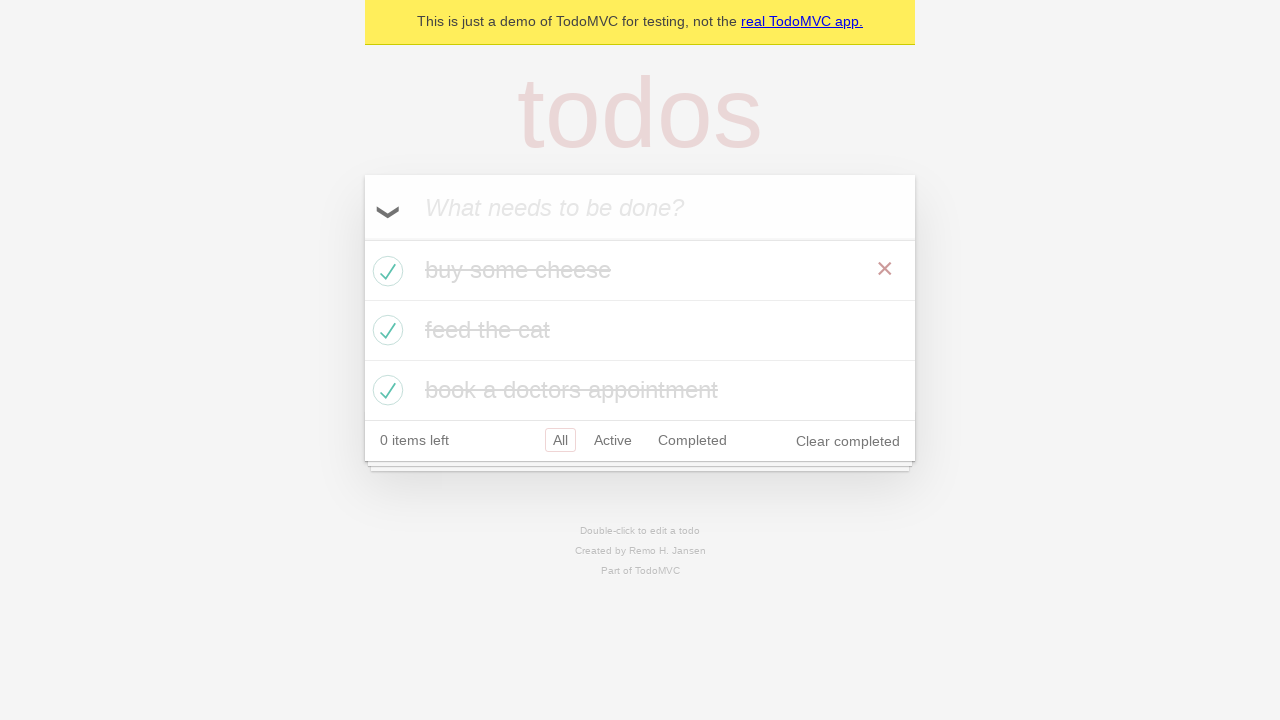